Navigates to the Playwright documentation homepage and clicks the "Get started" link to navigate to the intro page

Starting URL: https://playwright.dev/

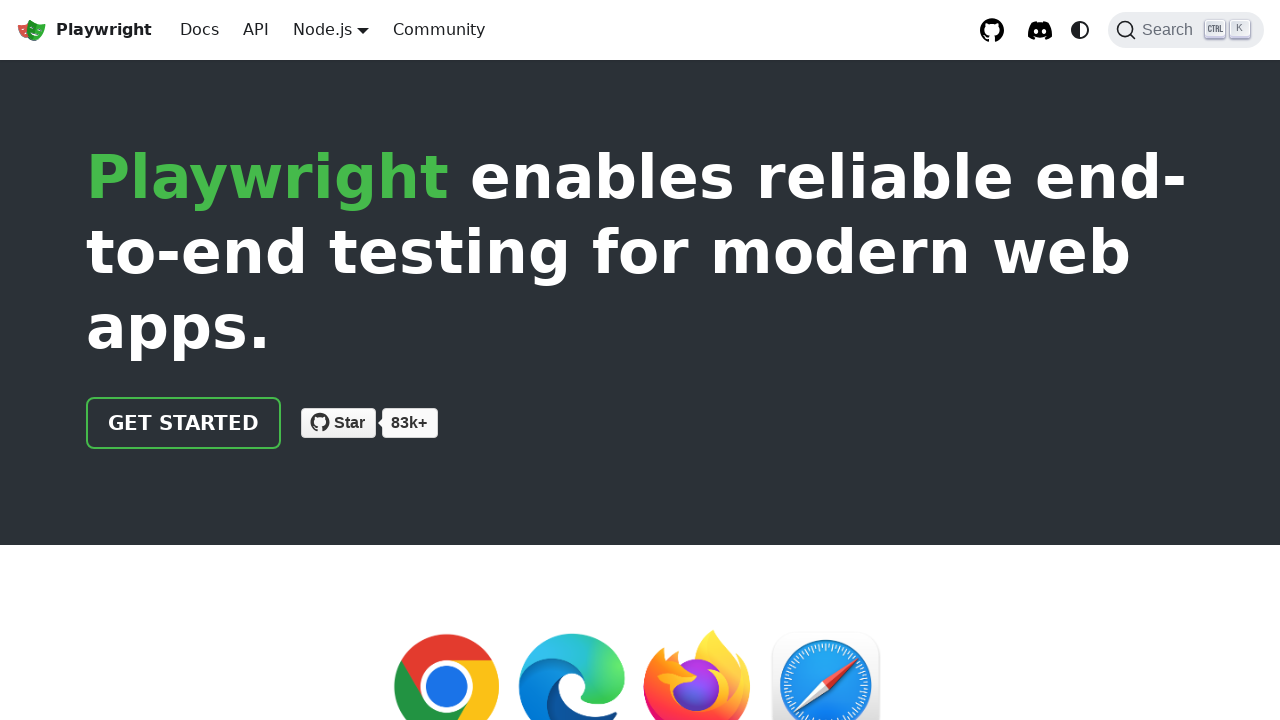

Navigated to Playwright documentation homepage
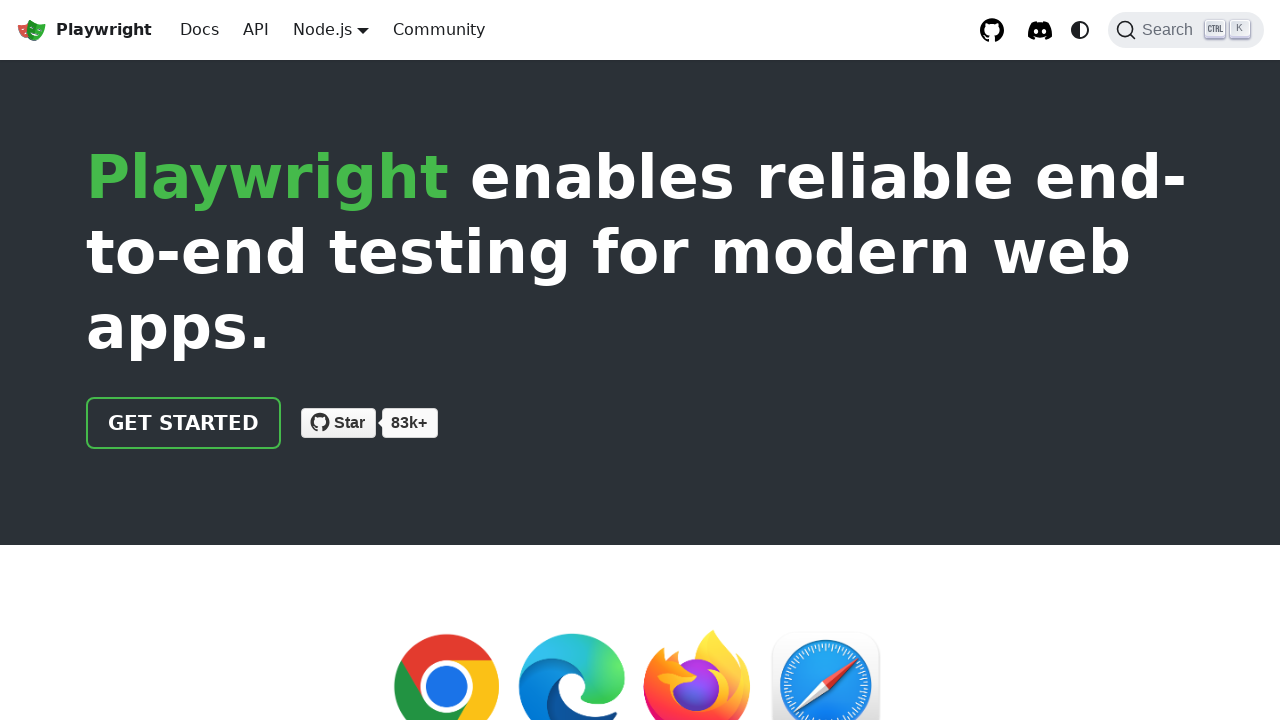

Clicked the 'Get started' link at (184, 423) on internal:role=link[name="Get started"i]
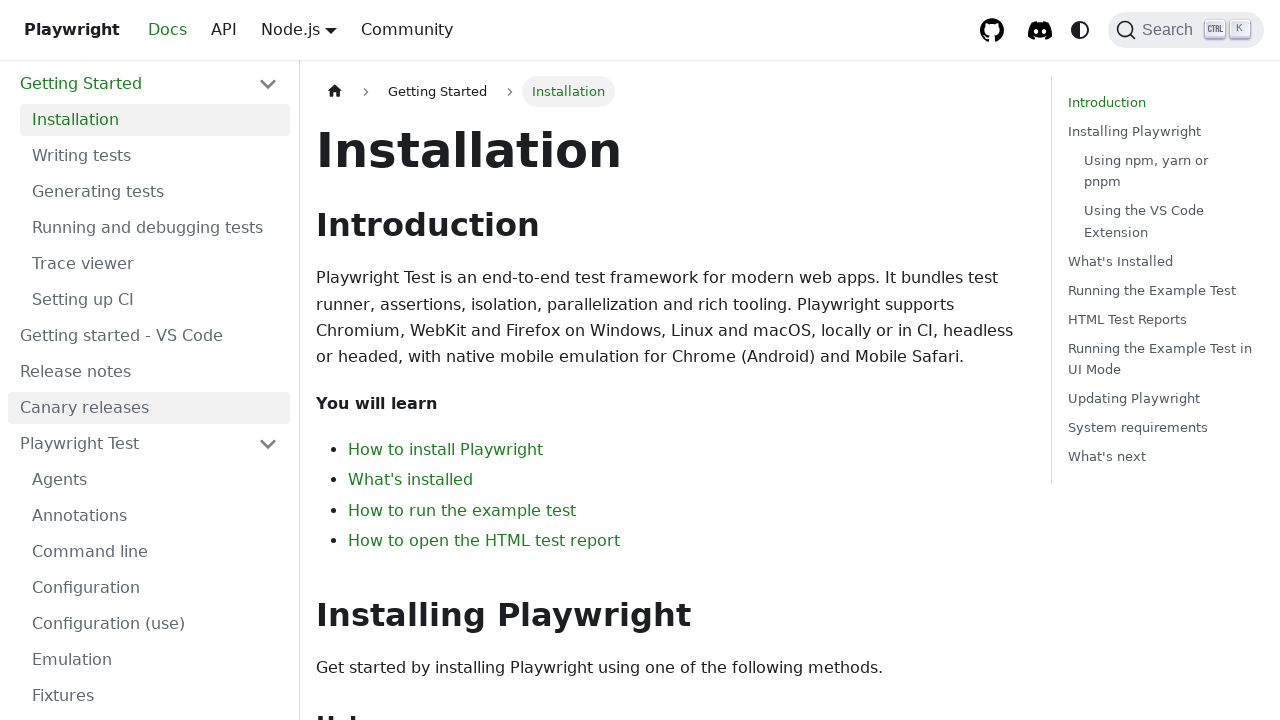

Navigation to intro page completed
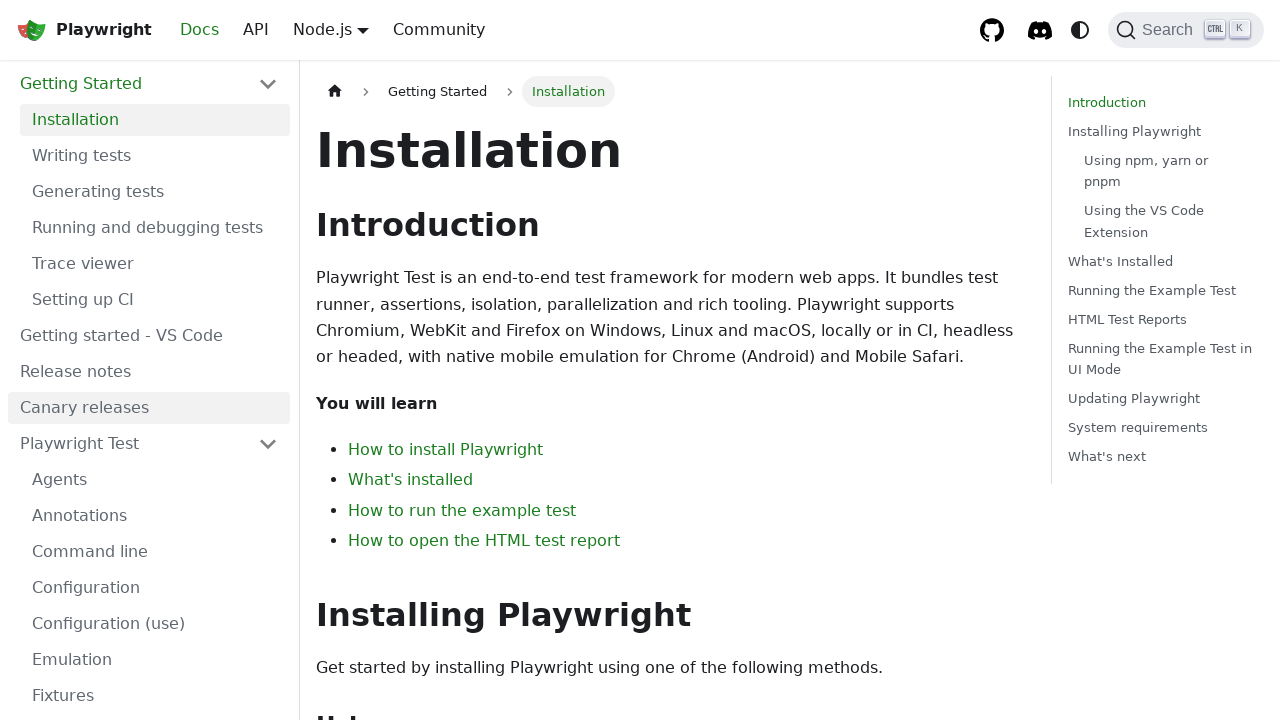

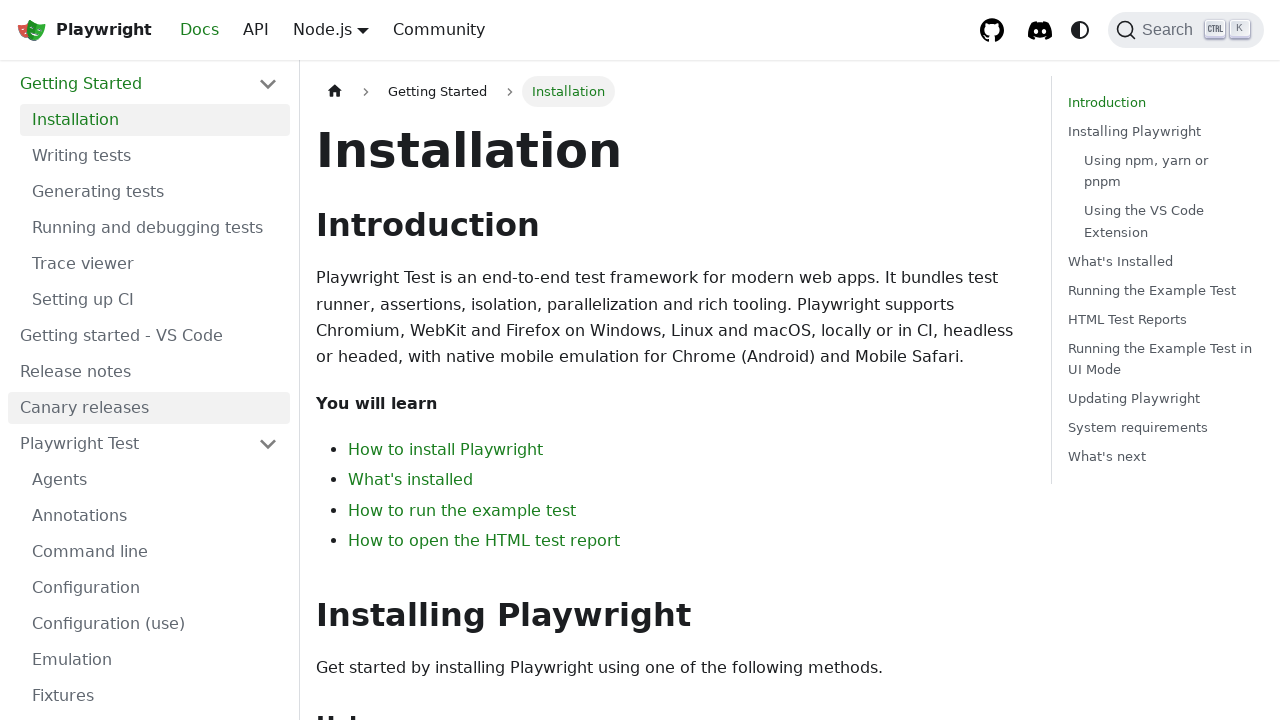